Tests finding a link by partial text (calculated from a mathematical formula), clicking it, then filling out a multi-field form with personal information and submitting it.

Starting URL: http://suninjuly.github.io/find_link_text

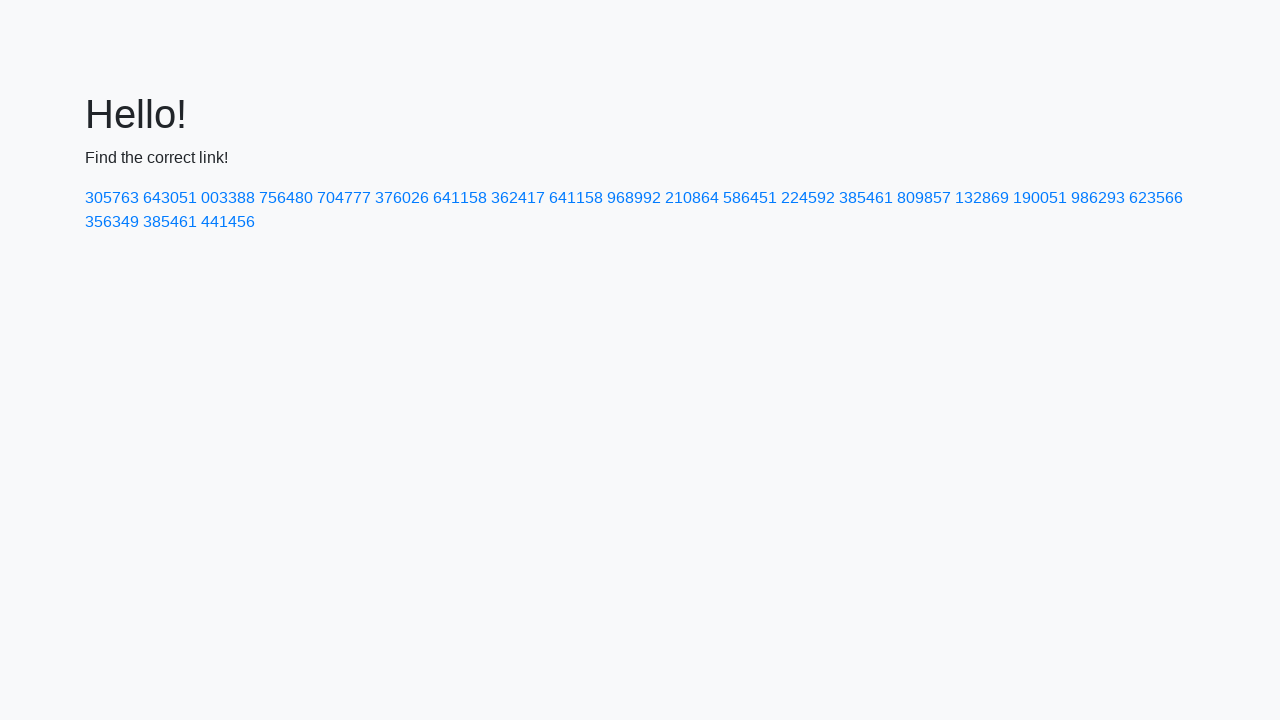

Clicked link with calculated text '224592' at (808, 198) on a:text-is('224592')
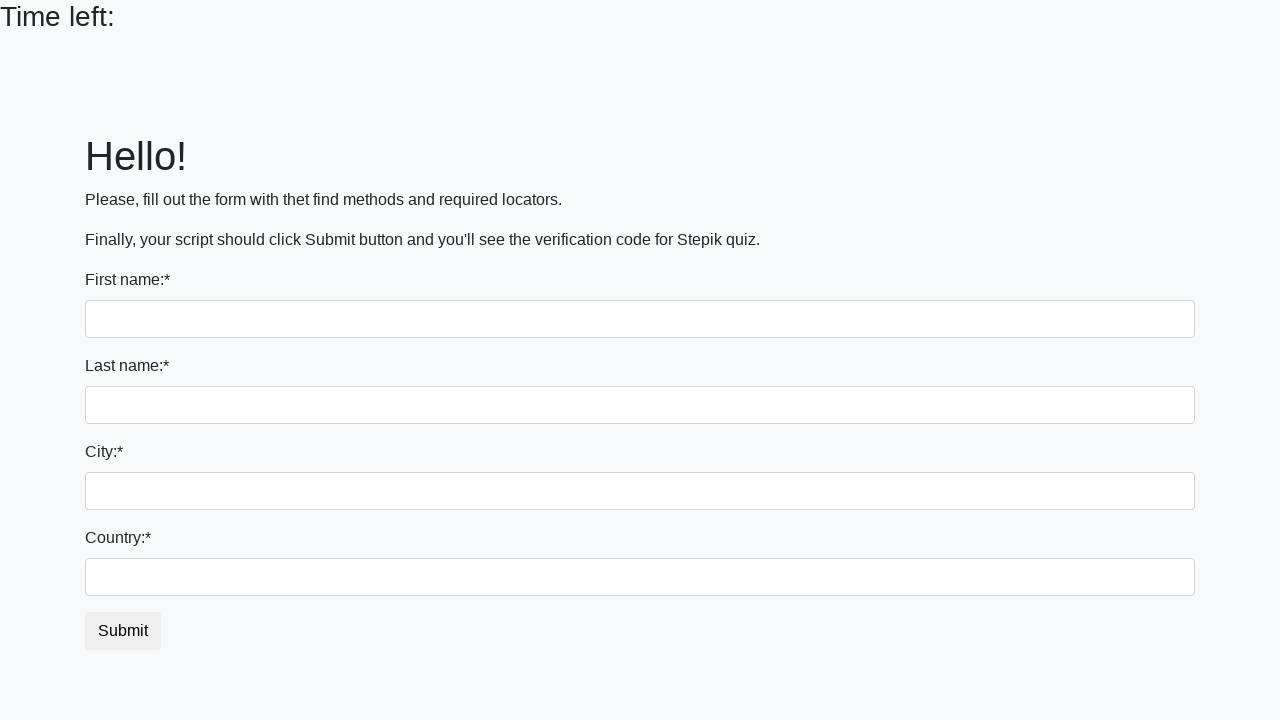

Filled first name field with 'Ivan' on input >> nth=0
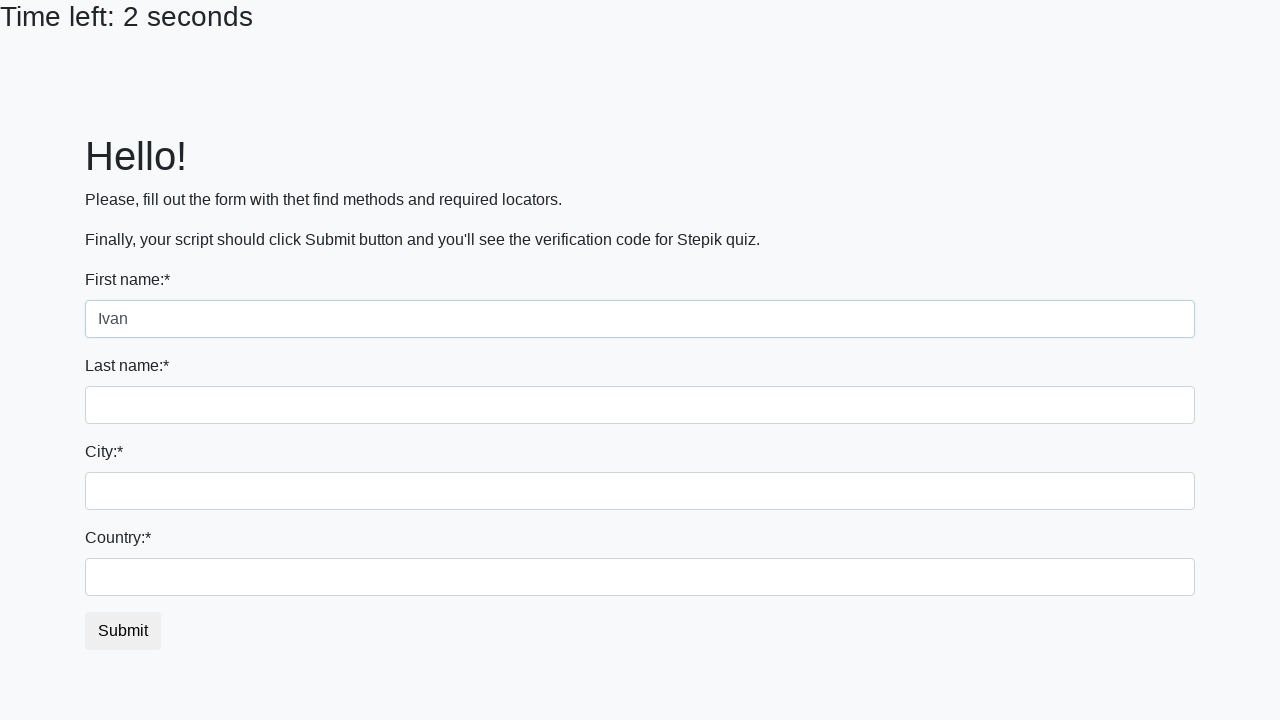

Filled last name field with 'Petrov' on input[name='last_name']
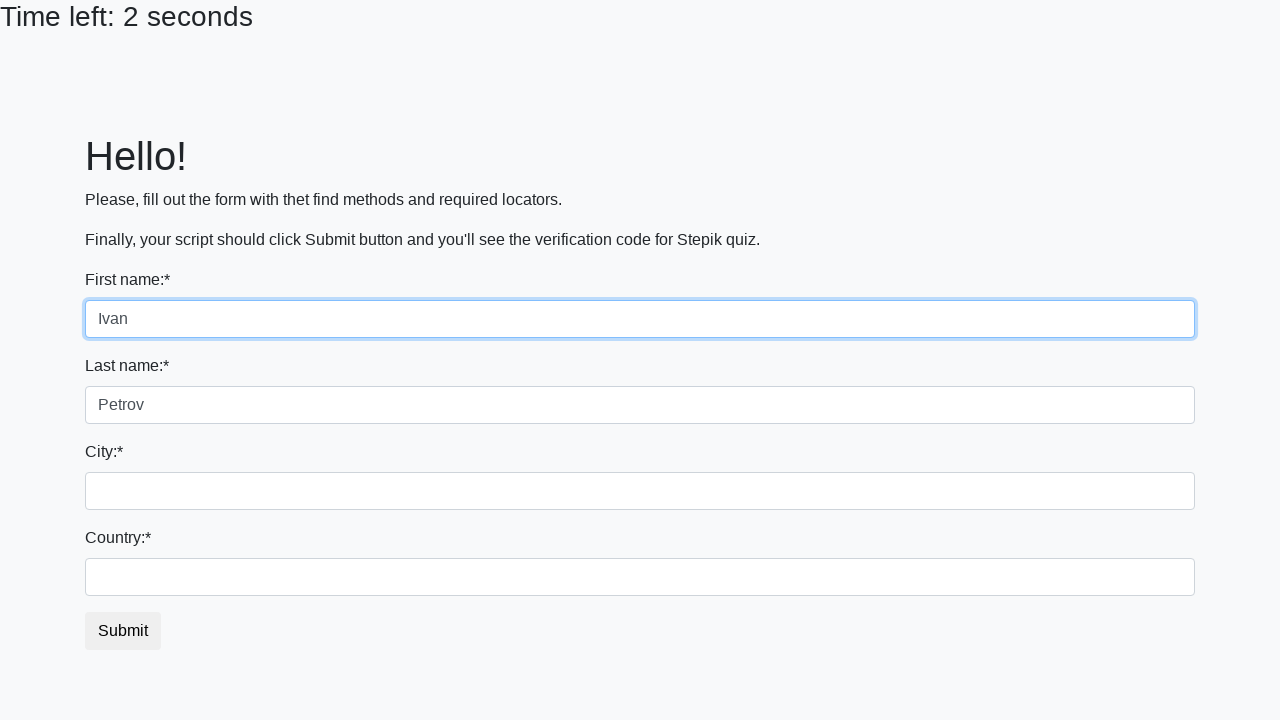

Filled city field with 'Smolensk' on .city
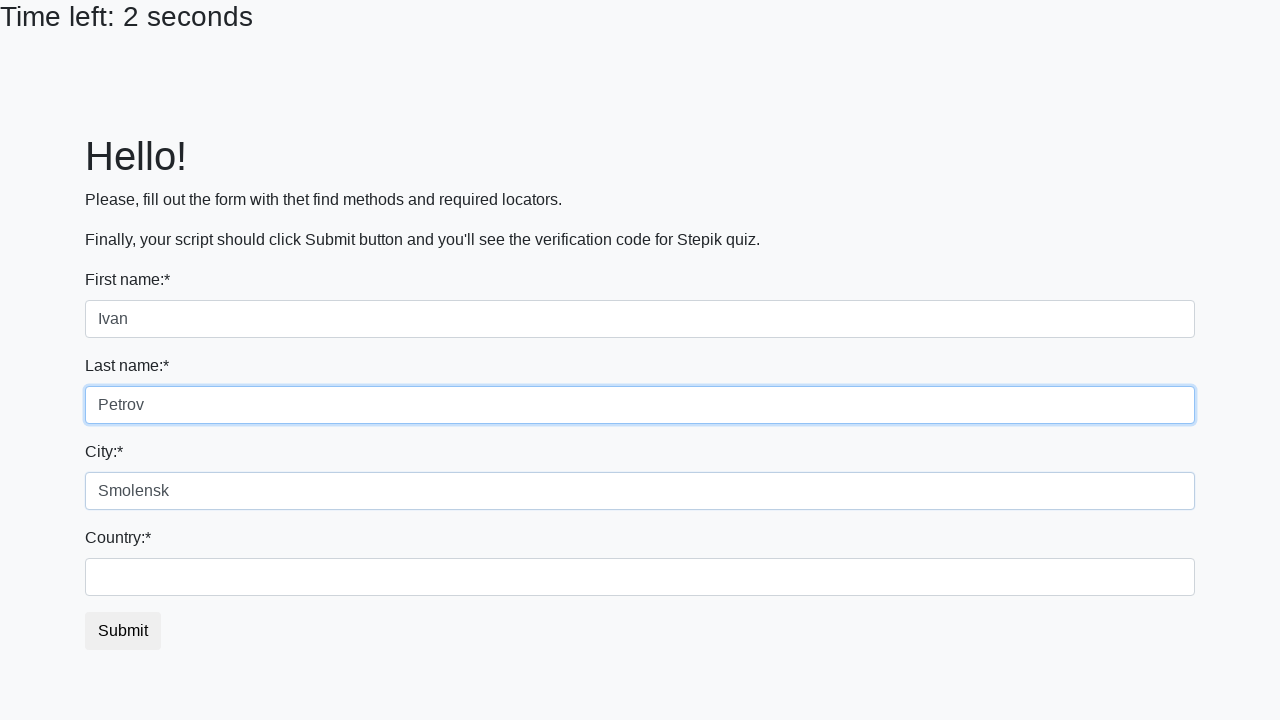

Filled country field with 'Russia' on #country
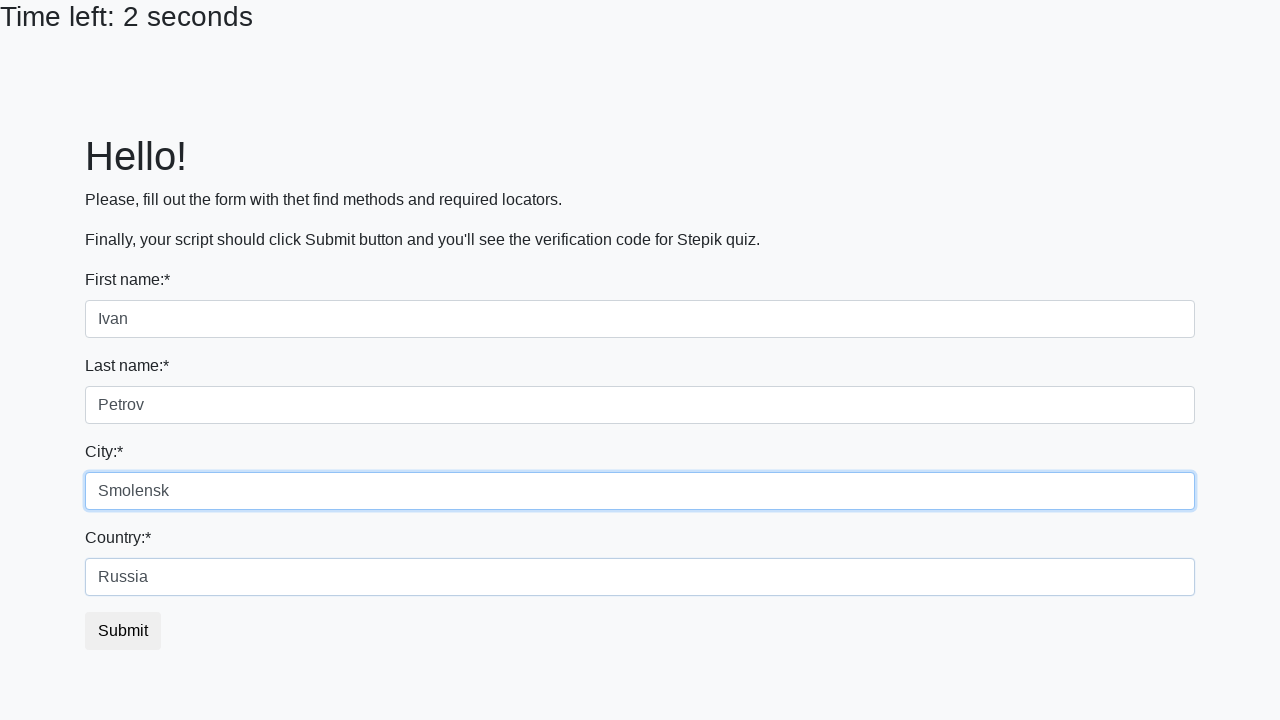

Clicked submit button to complete form at (123, 631) on button.btn
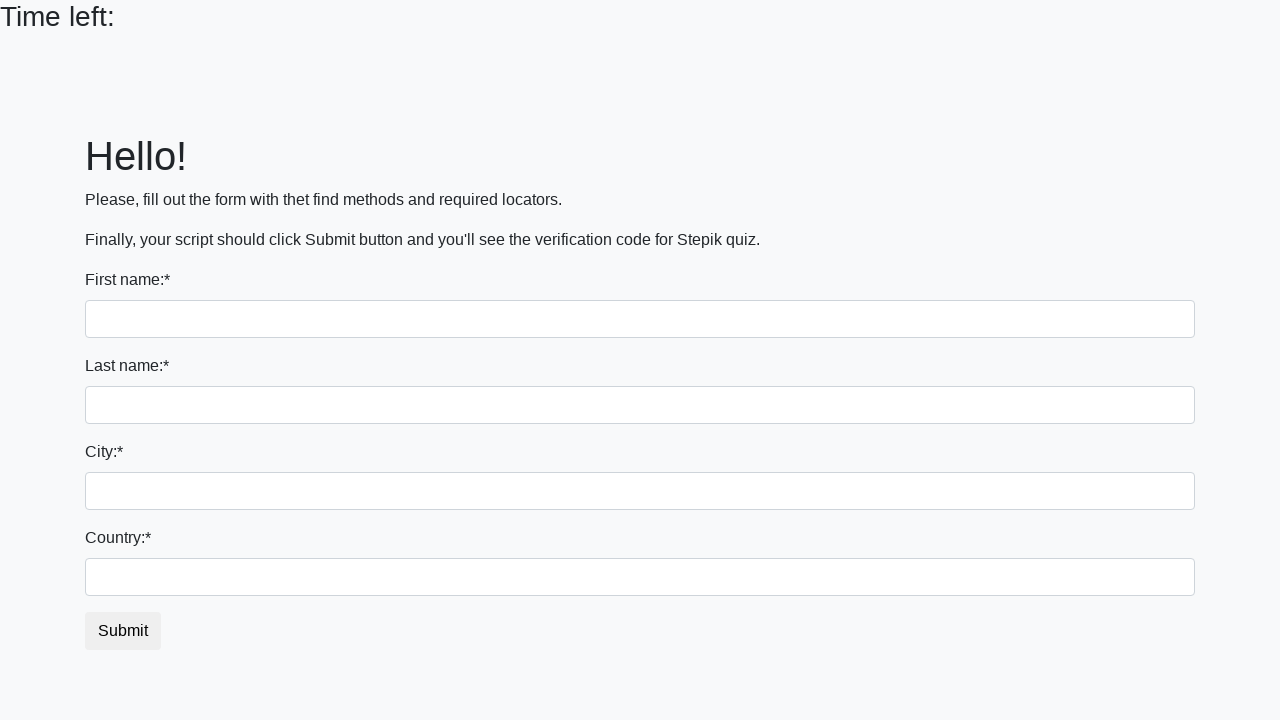

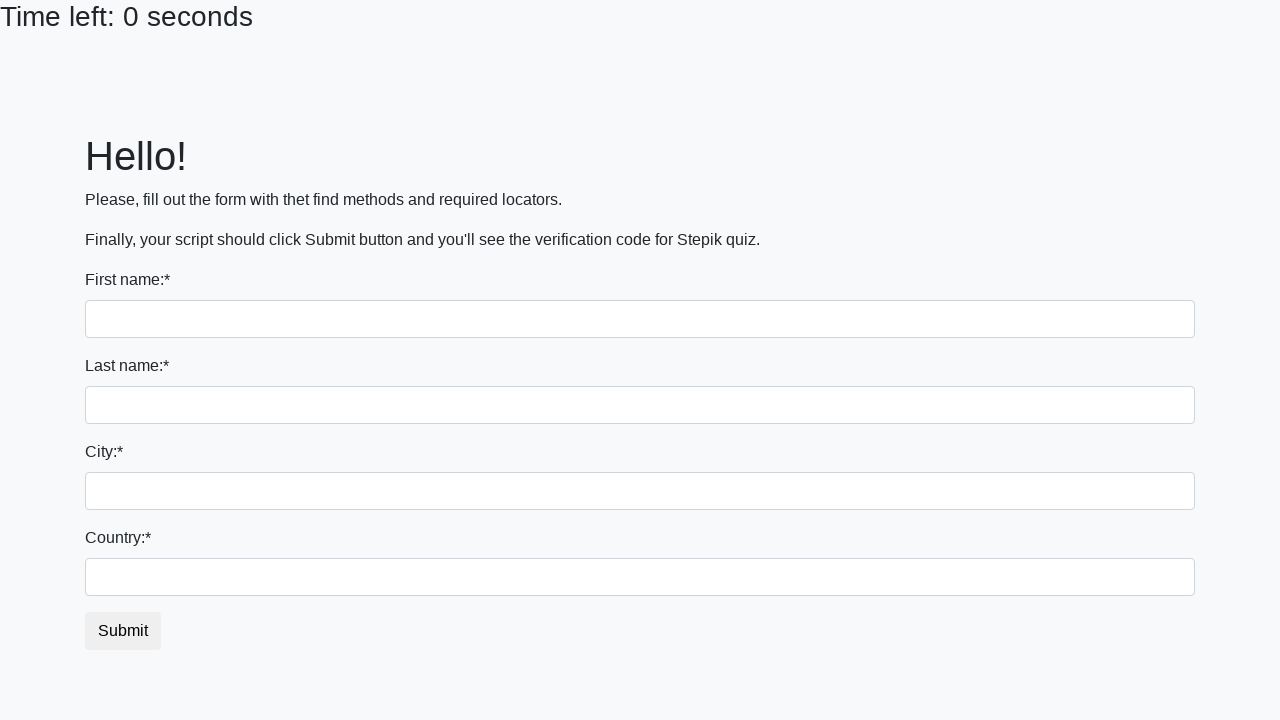